Simple test that navigates to the AJIO e-commerce website homepage and verifies it loads successfully.

Starting URL: https://www.ajio.com/

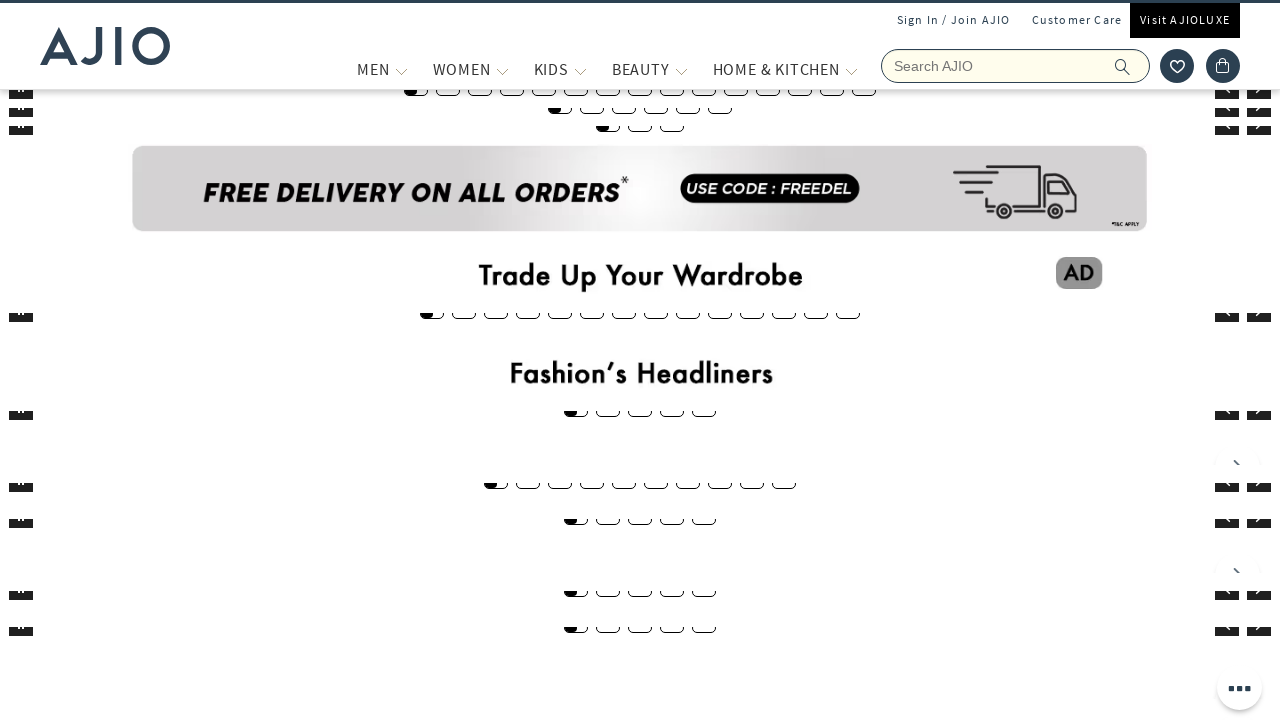

Page DOM content loaded
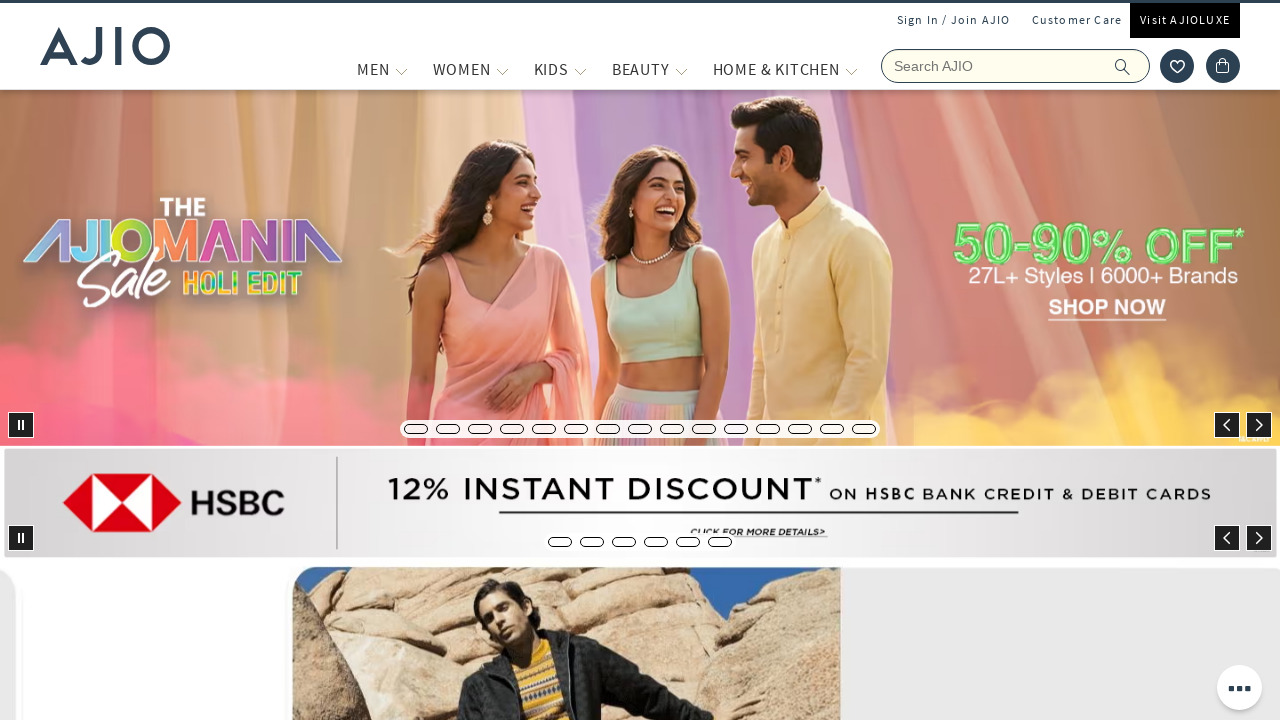

Page body element found - AJIO homepage loaded successfully
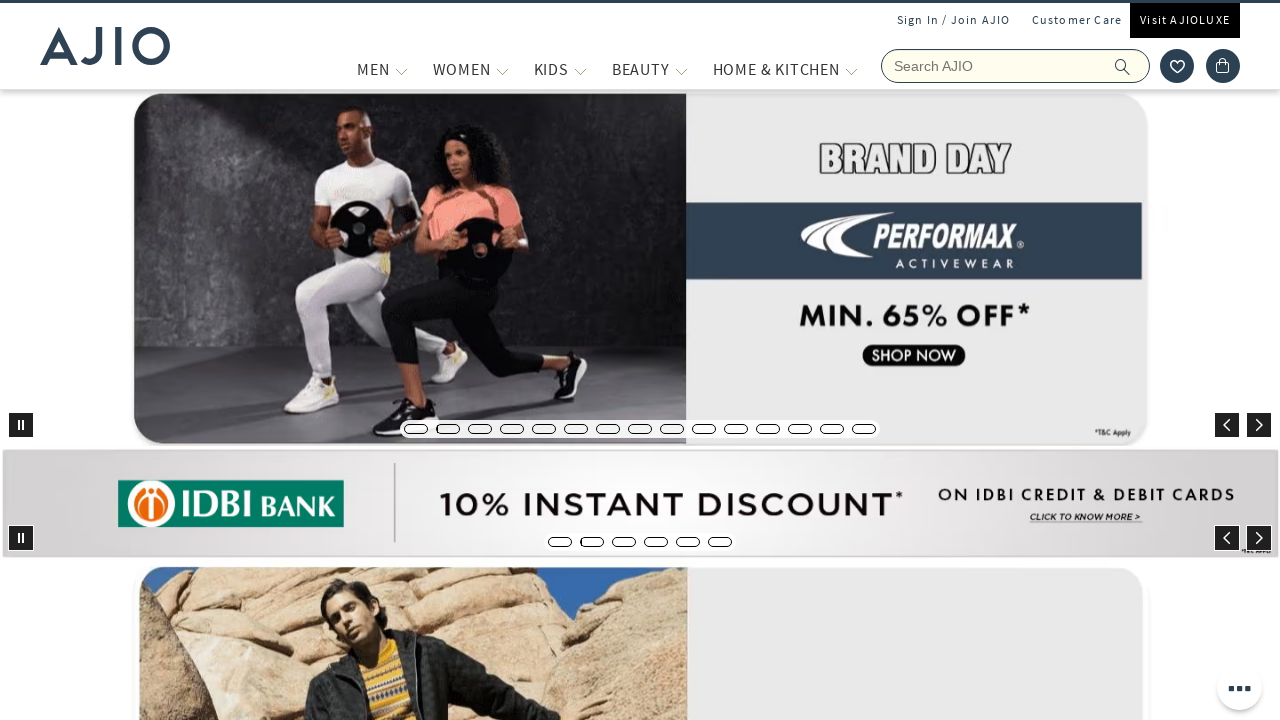

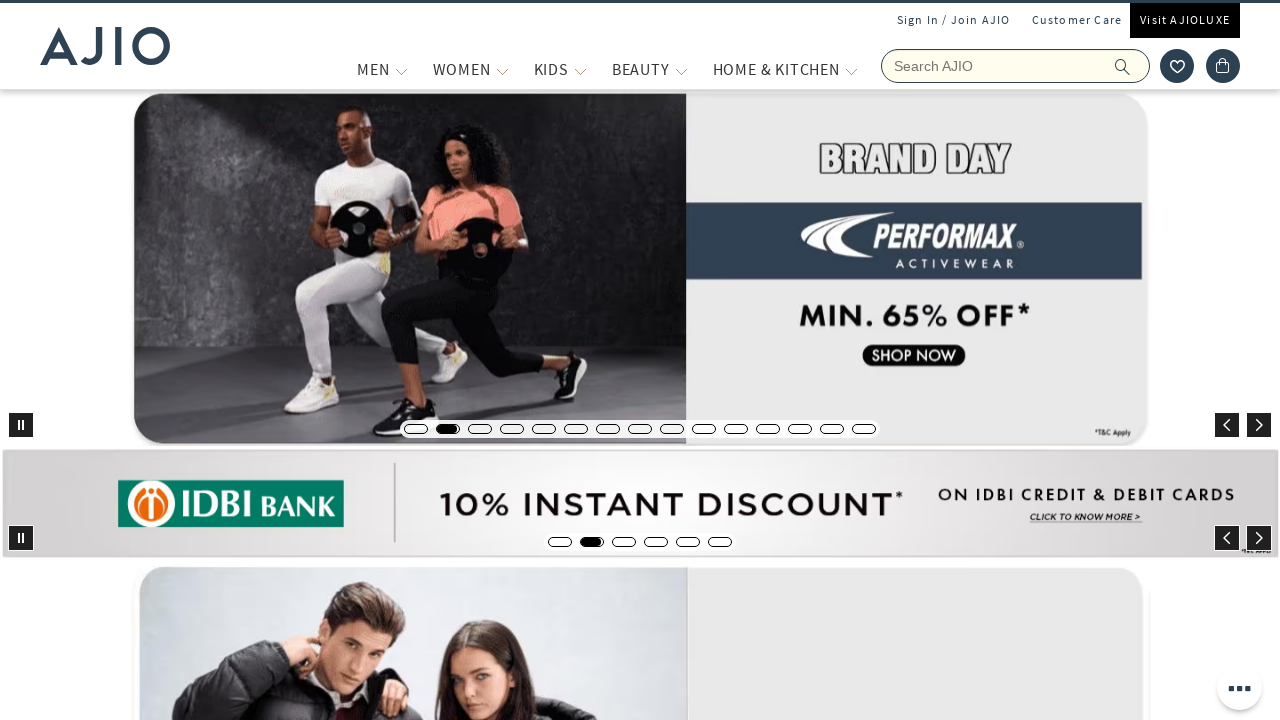